Tests dropdown selection functionality by selecting options using different methods (index, value, and visible text)

Starting URL: https://demoqa.com/select-menu

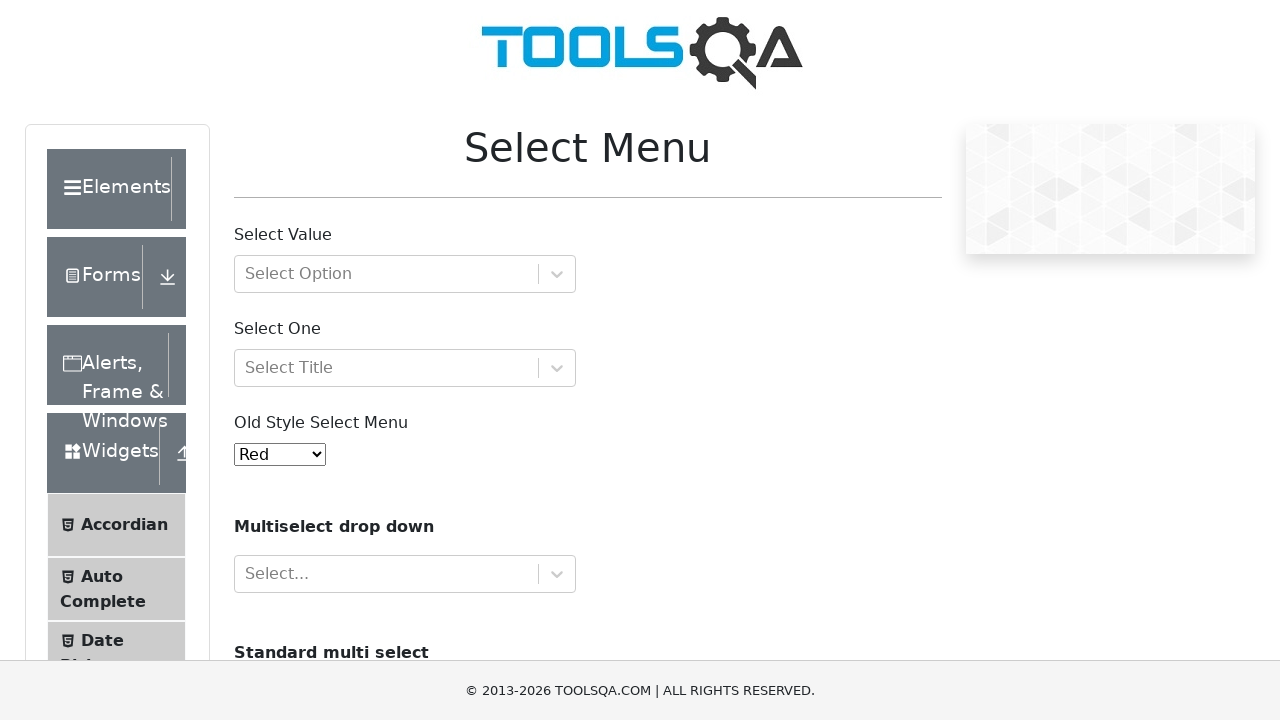

Selected 5th option from dropdown by index on #oldSelectMenu
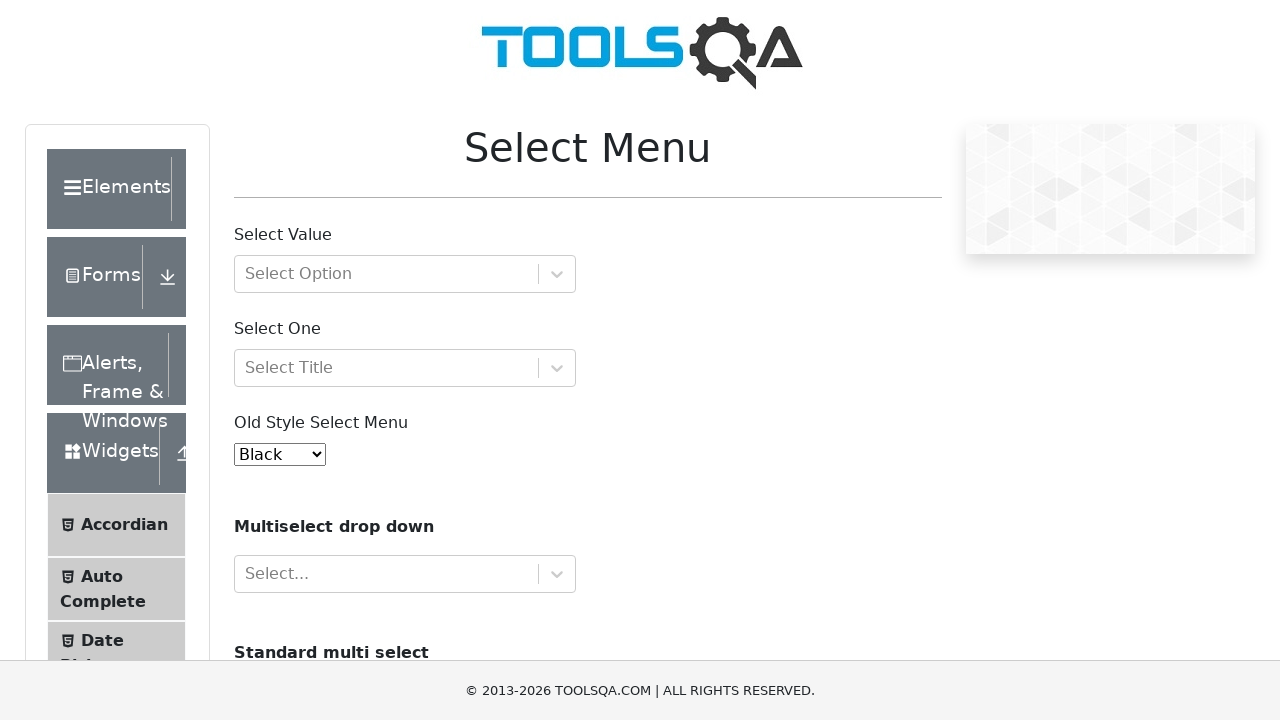

Selected option with value '10' from dropdown on #oldSelectMenu
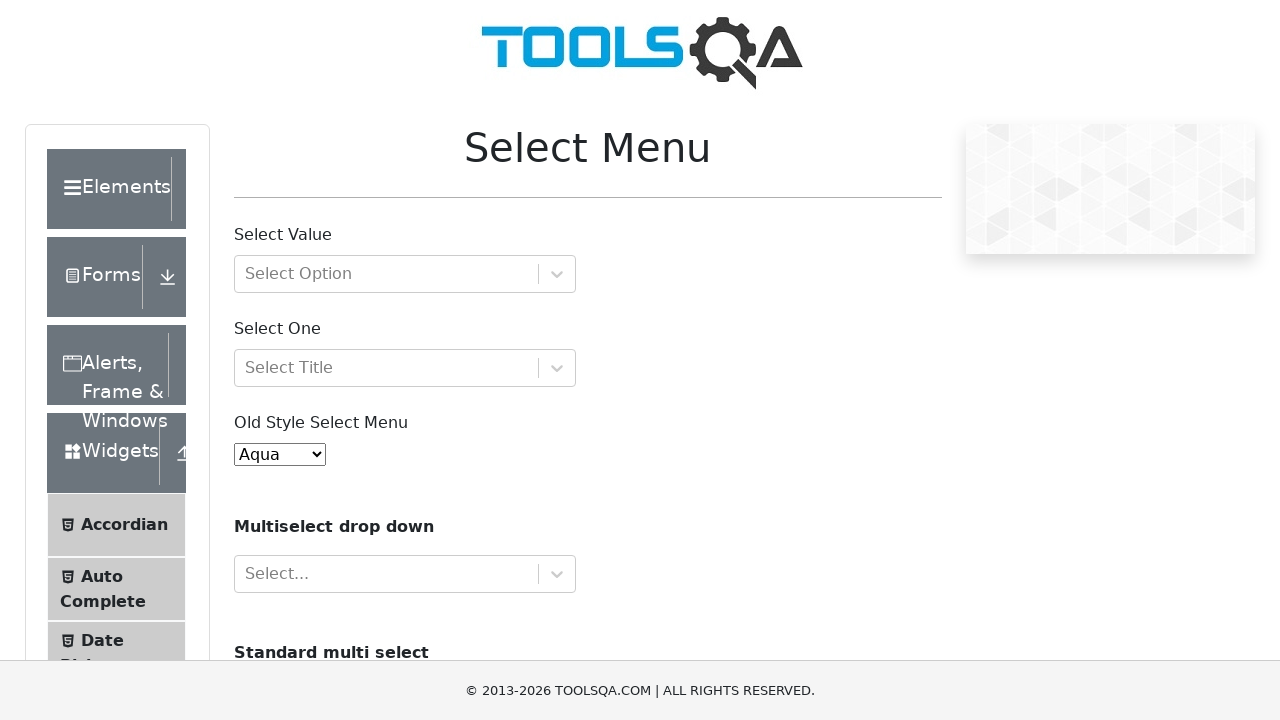

Selected 'Voilet' option from dropdown by visible text on #oldSelectMenu
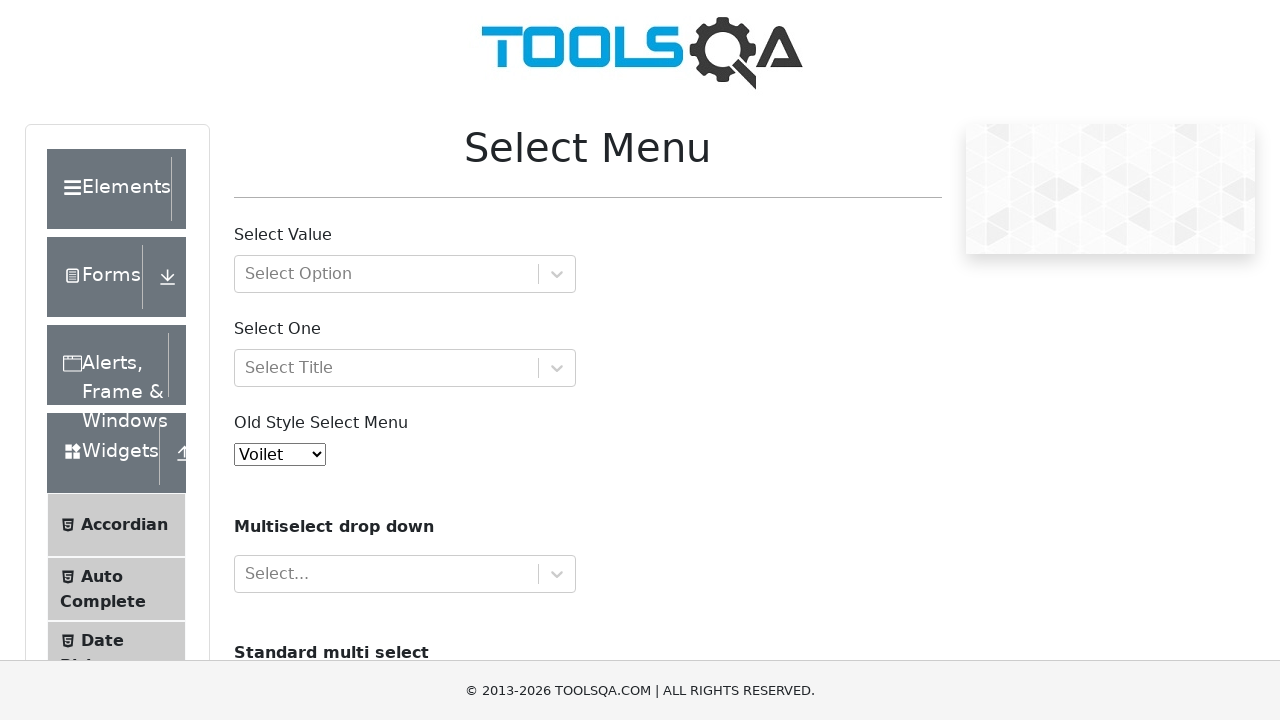

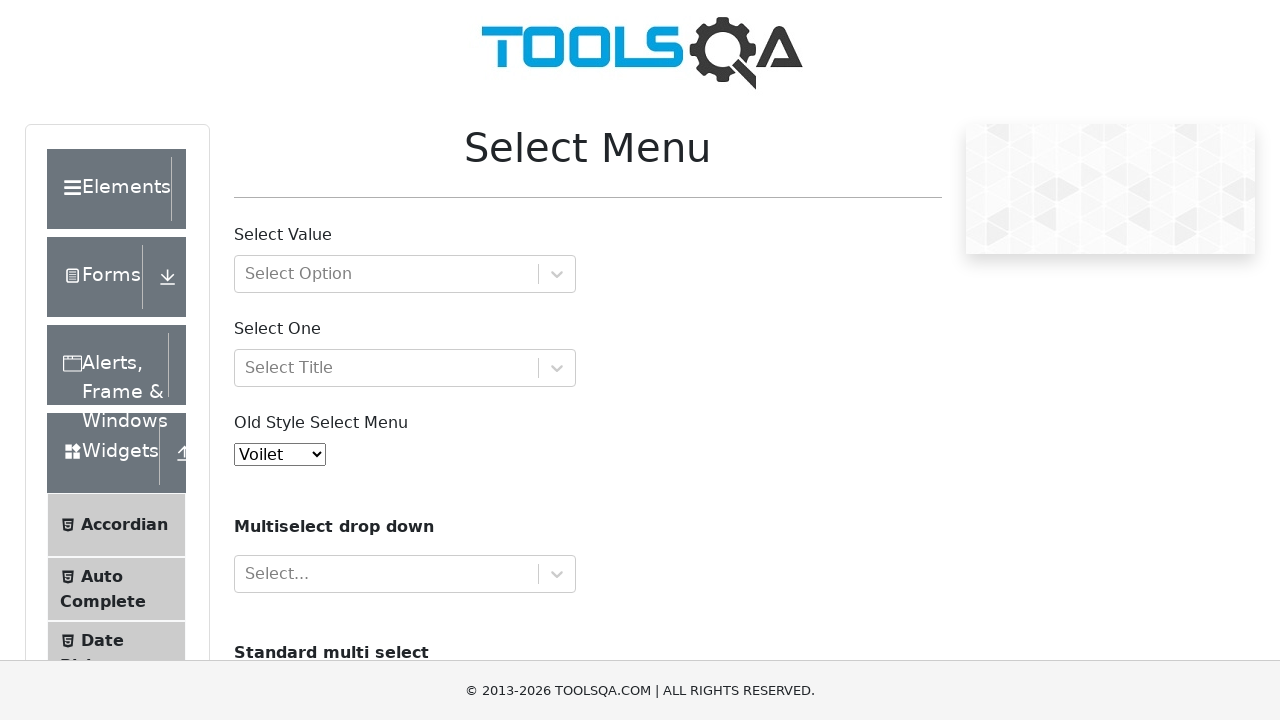